Solves a math captcha by extracting a value from an element attribute, calculating the result, and submitting the form with checkbox and radio button selections

Starting URL: http://suninjuly.github.io/get_attribute.html

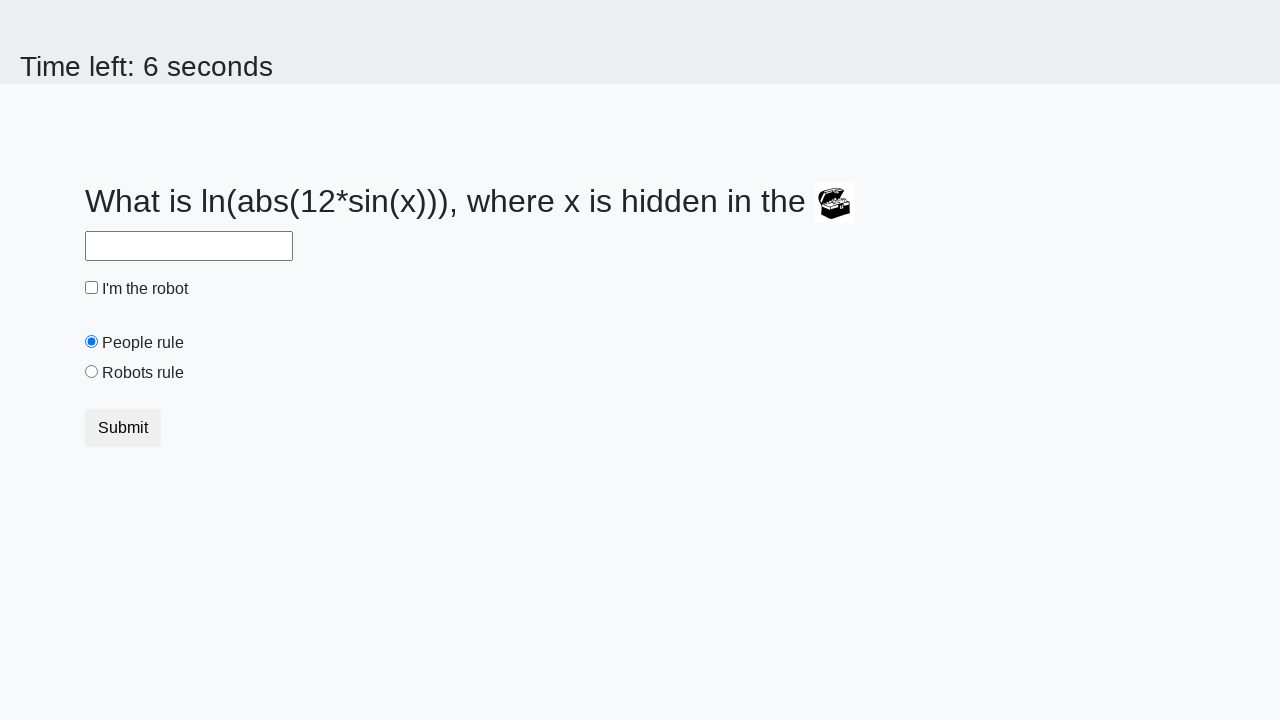

Retrieved valuex attribute from treasure chest element
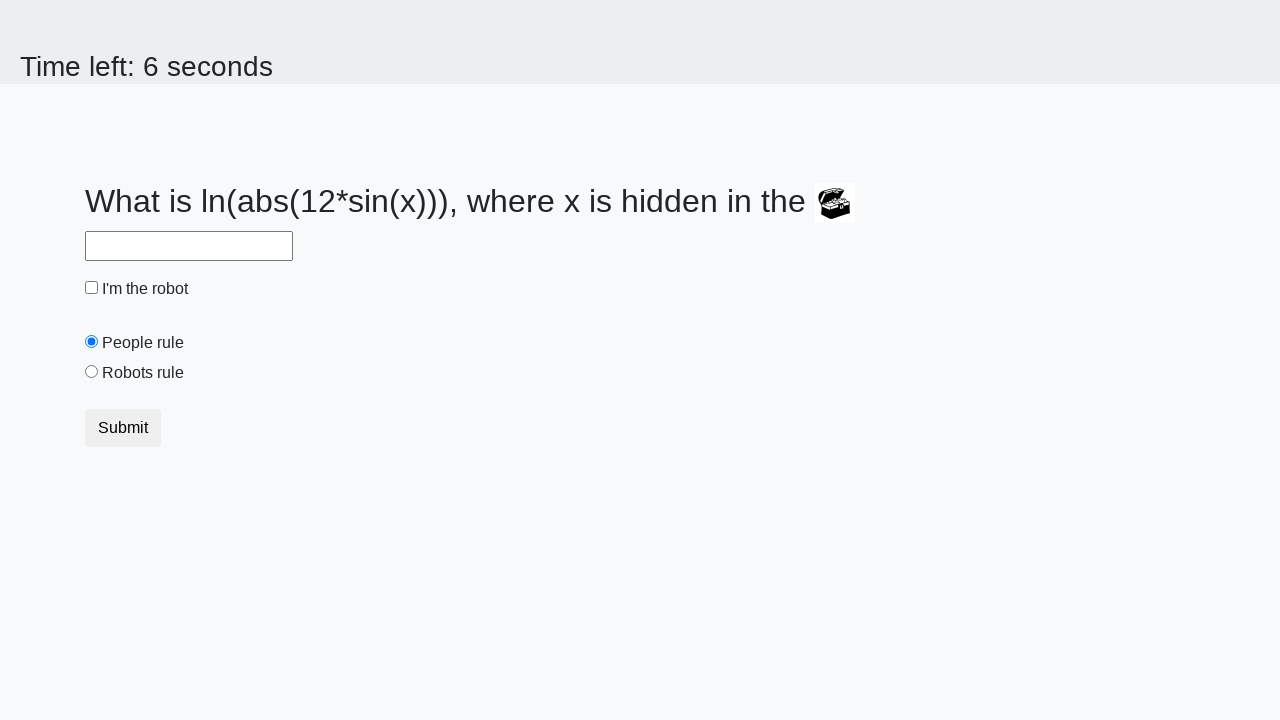

Calculated math captcha result using formula log(12*sin(x))
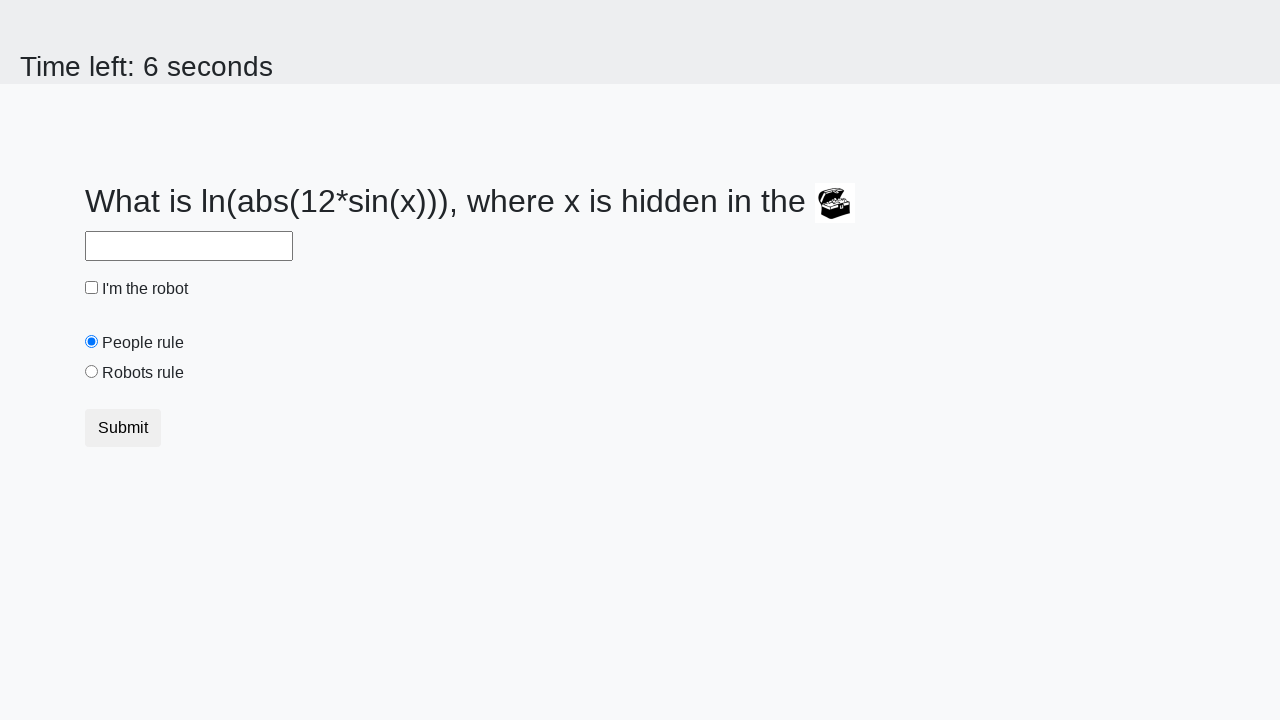

Filled answer field with calculated result on #answer
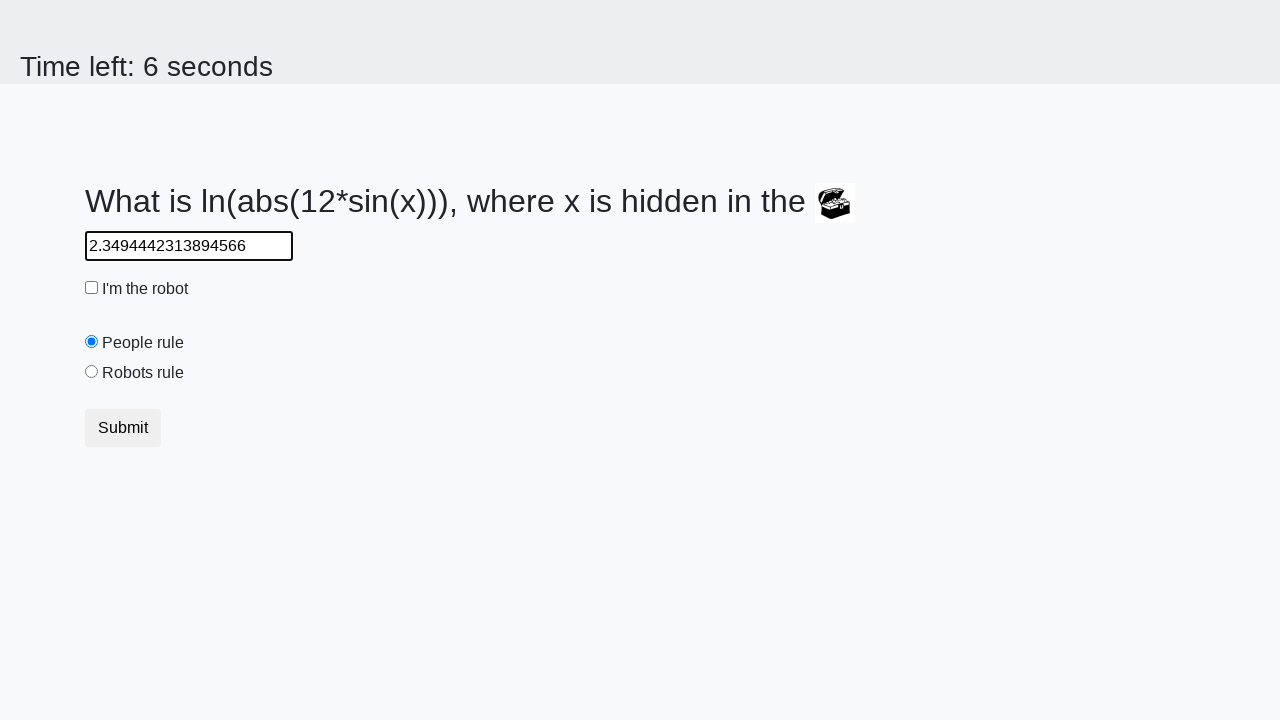

Clicked robot checkbox at (92, 288) on #robotCheckbox
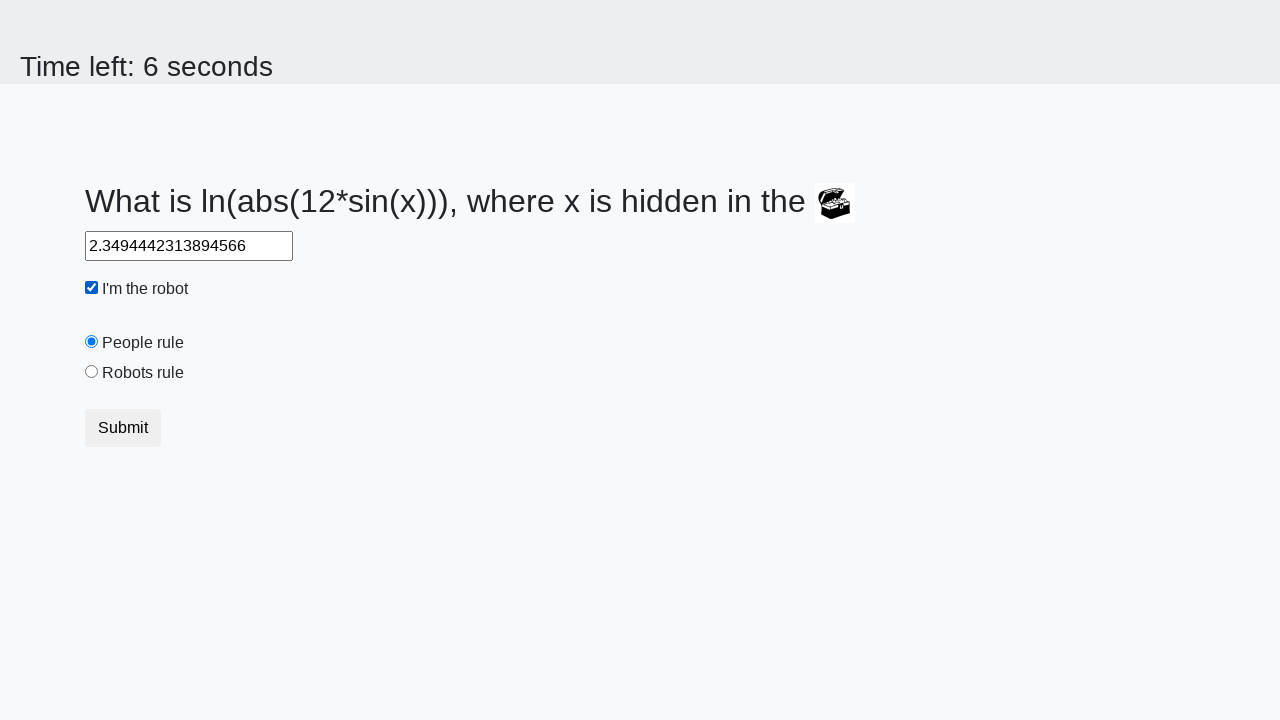

Selected robots rule radio button at (92, 372) on #robotsRule
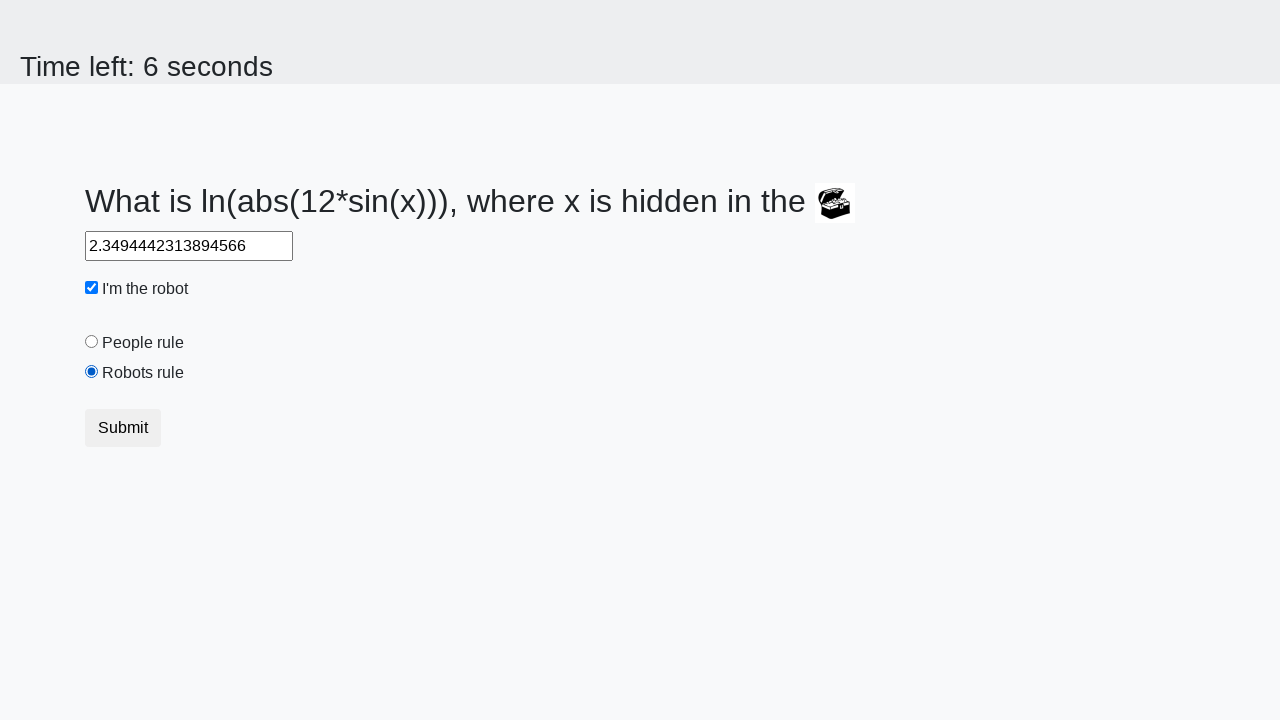

Clicked submit button to submit the form at (123, 428) on .btn.btn-default
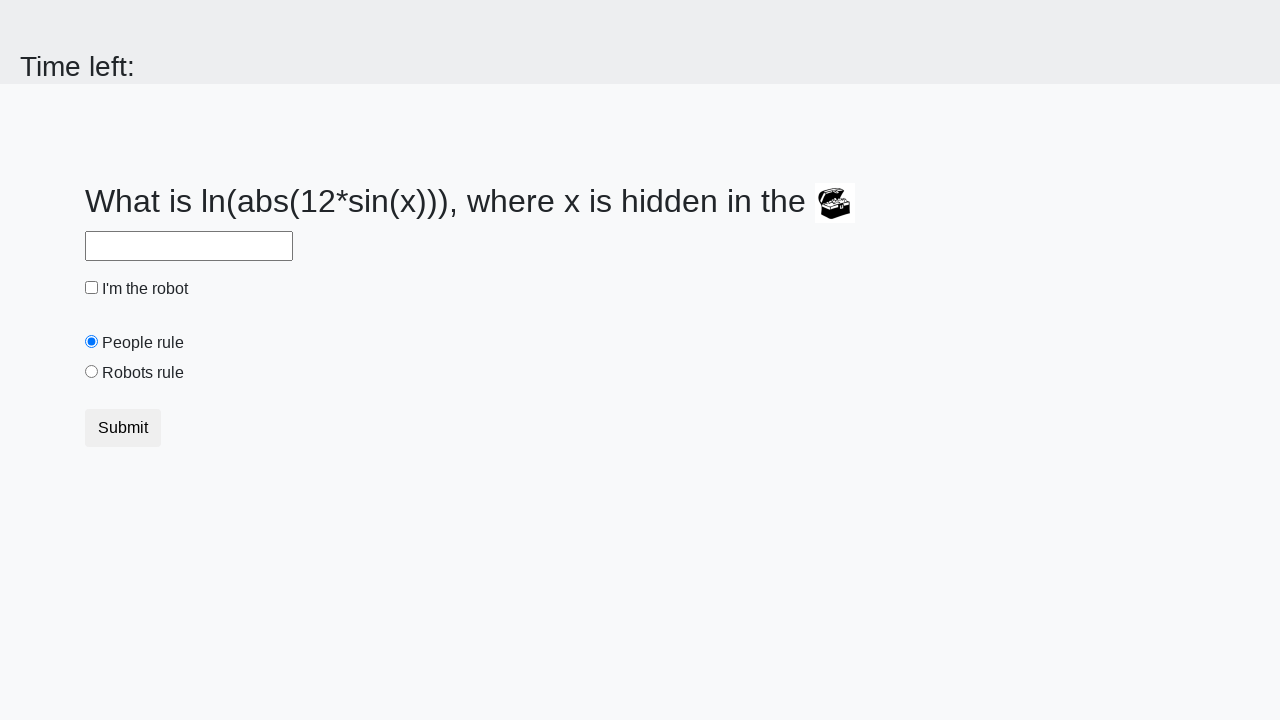

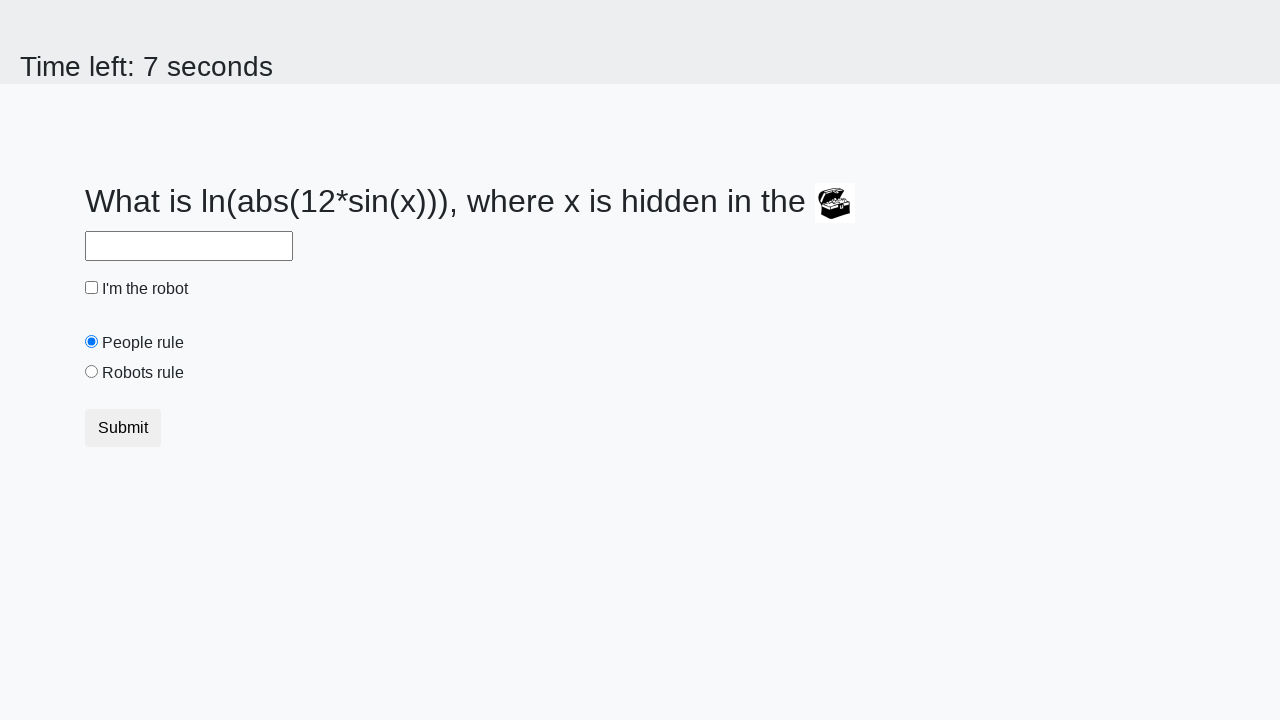